Tests that clicking the Certifications link in the menu navigates to the Certifications section

Starting URL: https://hammadrashid1997.github.io/Portfolio/

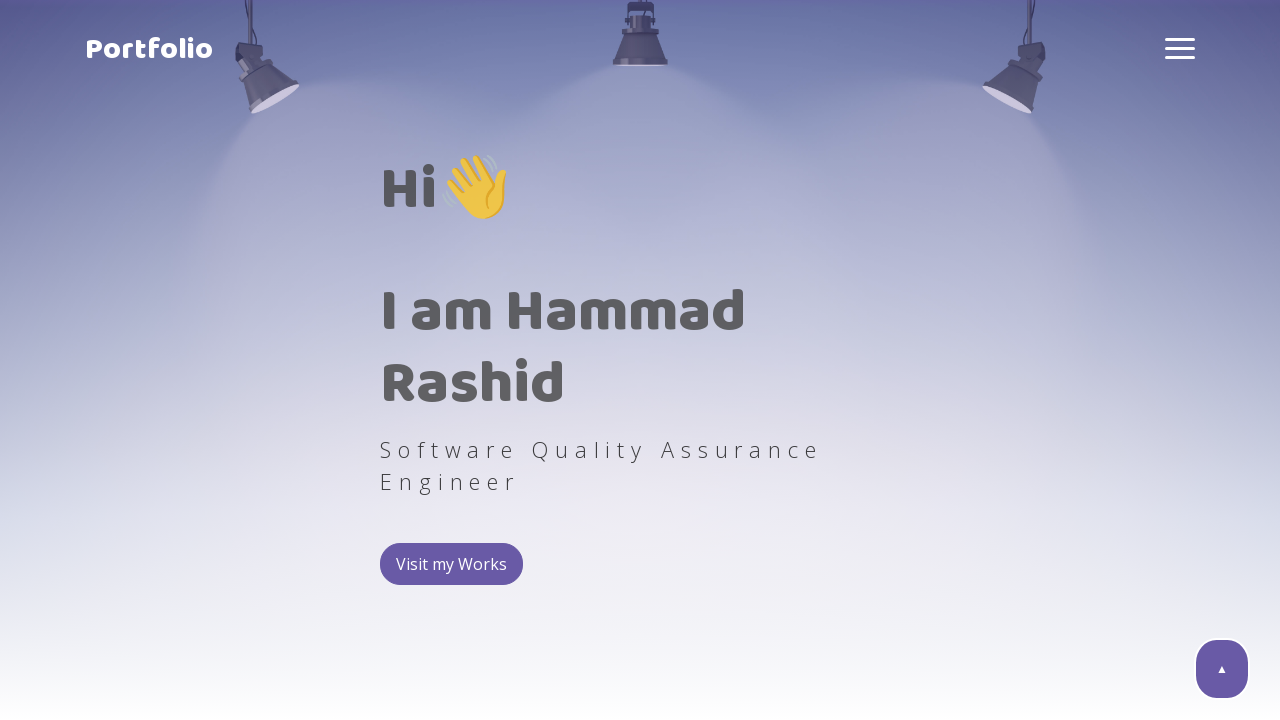

Hamburger menu box element is present
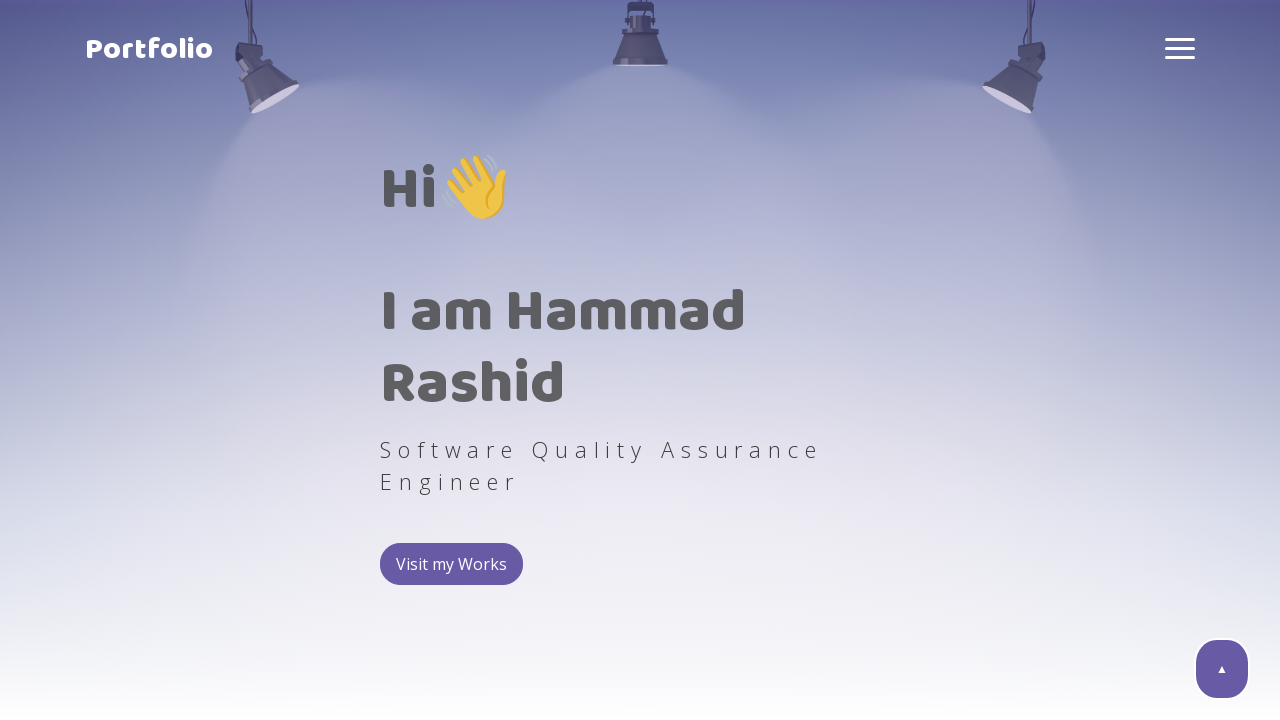

Clicked hamburger menu to open navigation at (1180, 48) on .hamburger-box
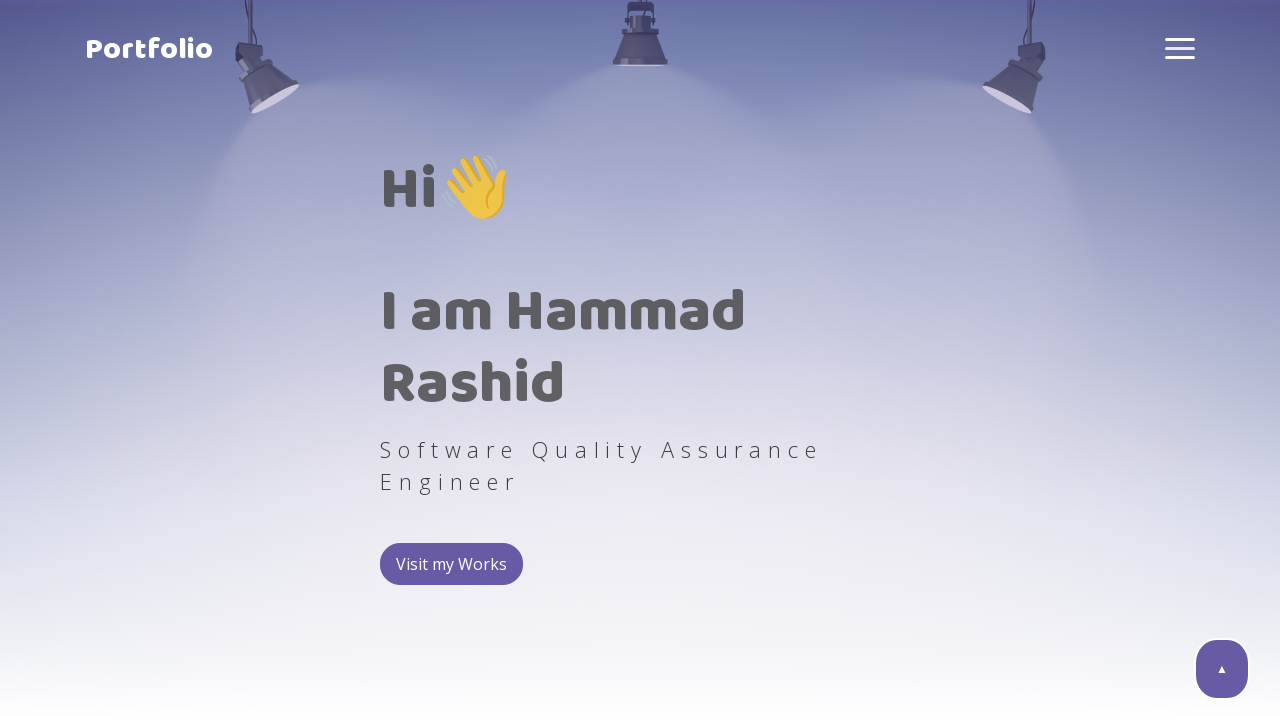

Menu opened and is now active
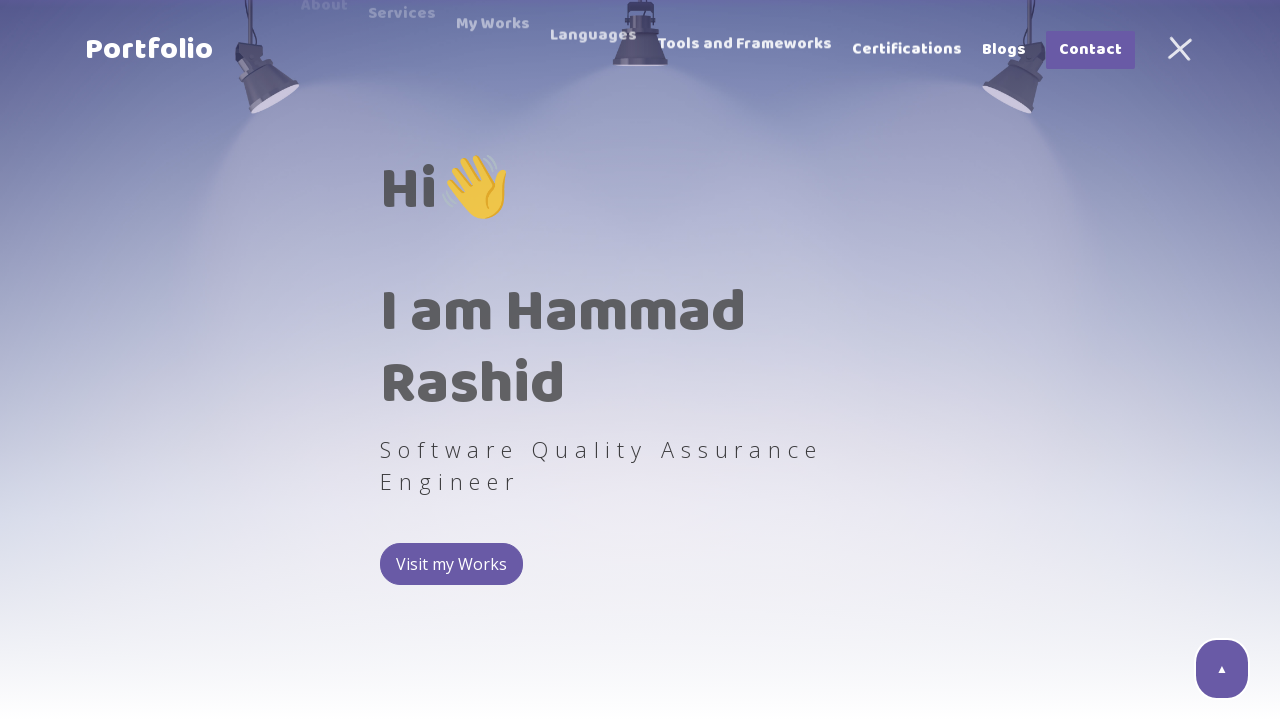

Clicked Certifications link in navigation menu at (907, 50) on .link:has-text('Certifications')
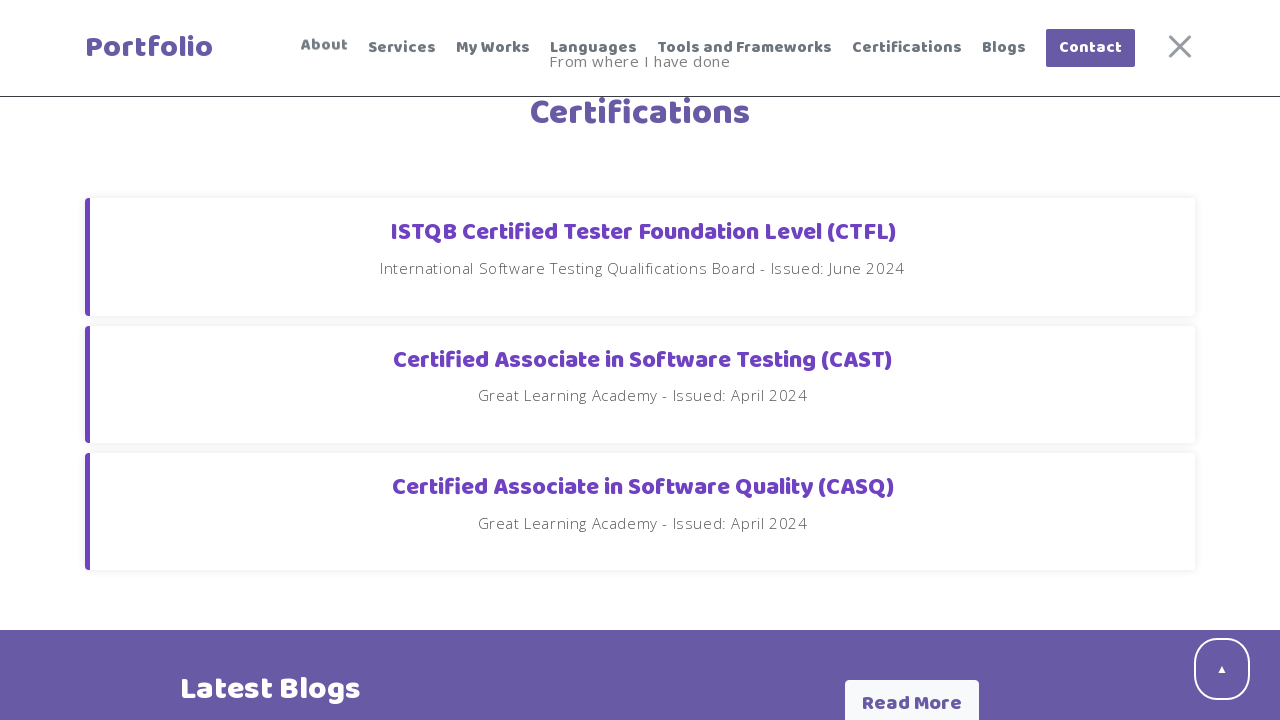

Certifications section is now visible - test passed
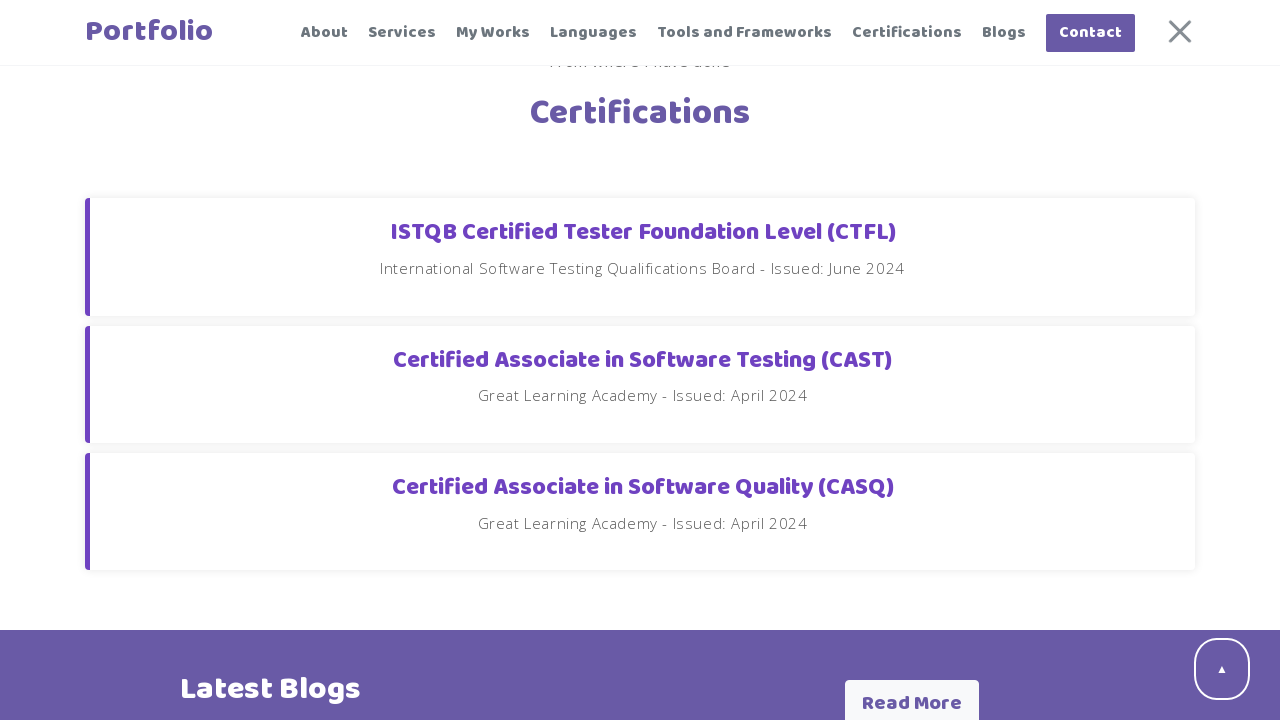

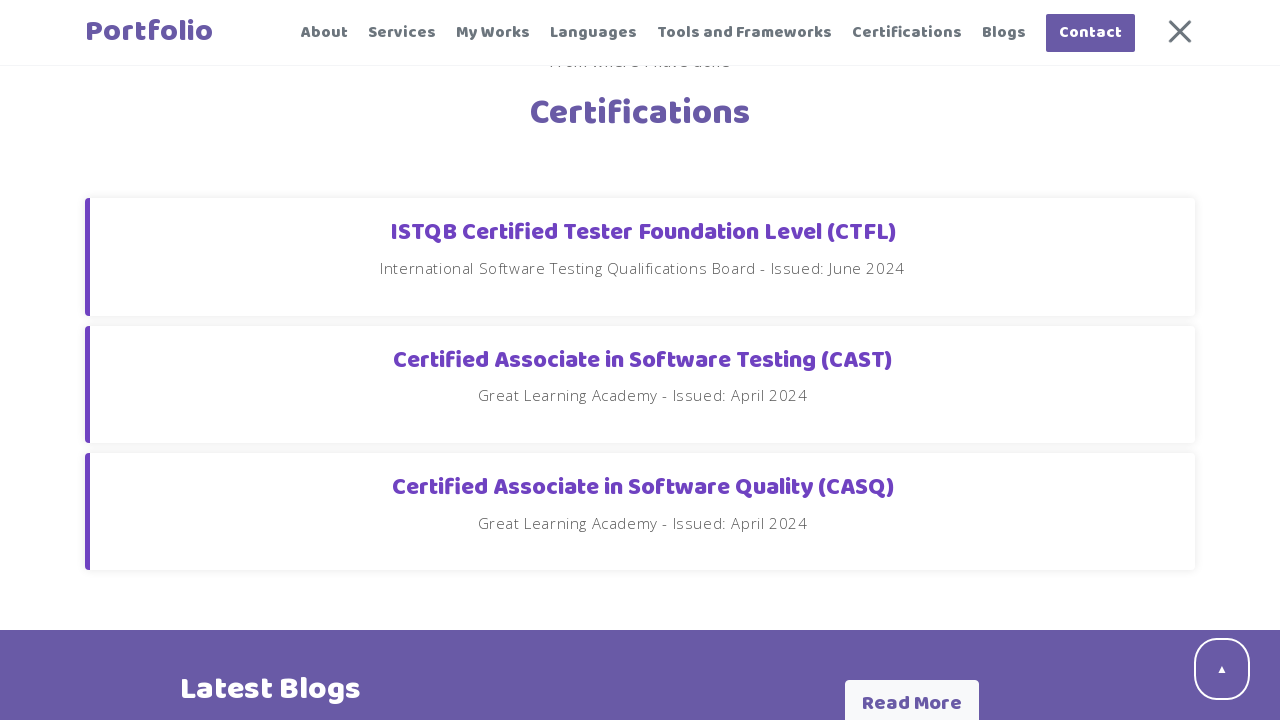